Tests JavaScript prompt dialog by clicking the third alert button, entering a name in the prompt, accepting it, and verifying the name appears in the result message

Starting URL: https://testcenter.techproeducation.com/index.php?page=javascript-alerts

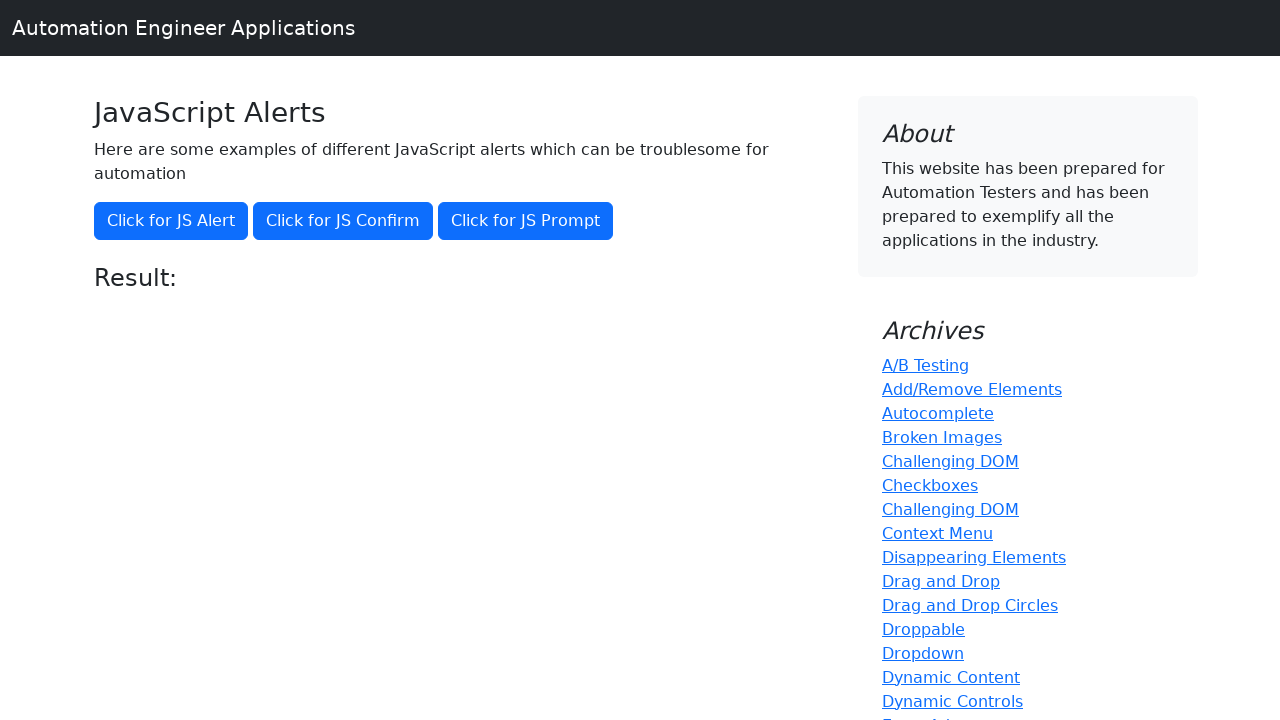

Set up dialog handler to accept prompt with text 'marco'
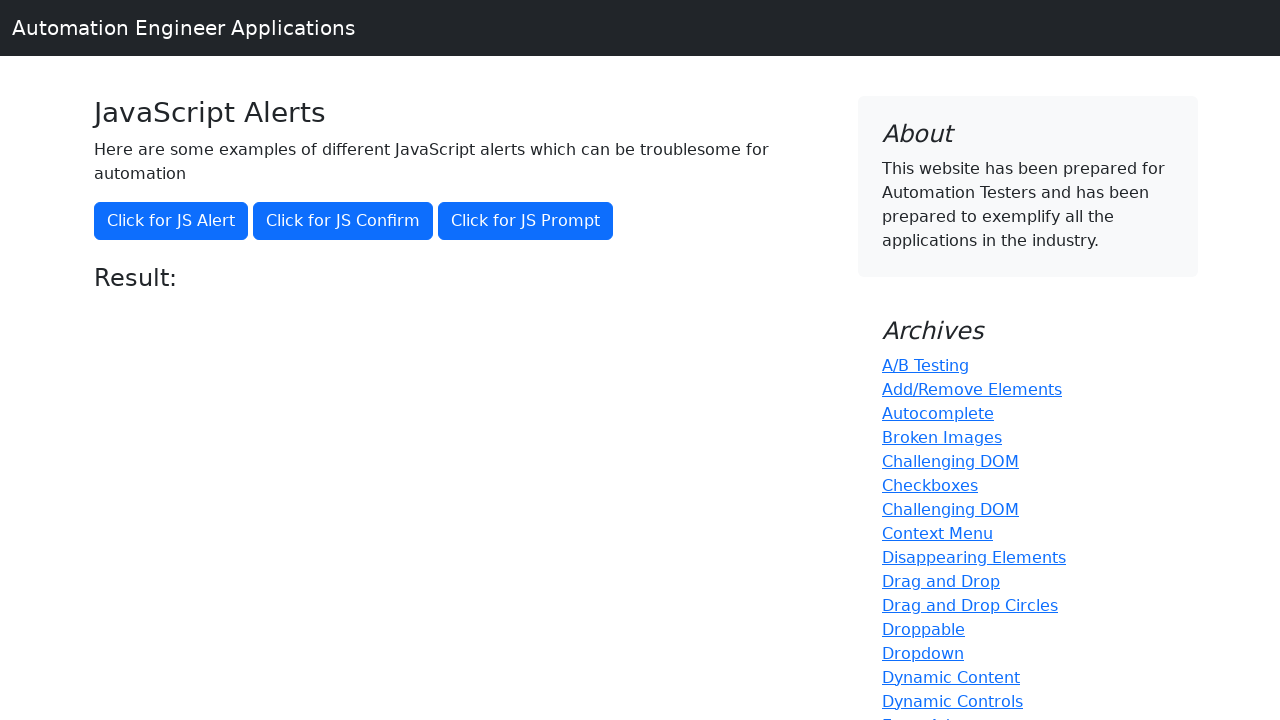

Clicked the JS Prompt button at (526, 221) on xpath=//button[text()='Click for JS Prompt']
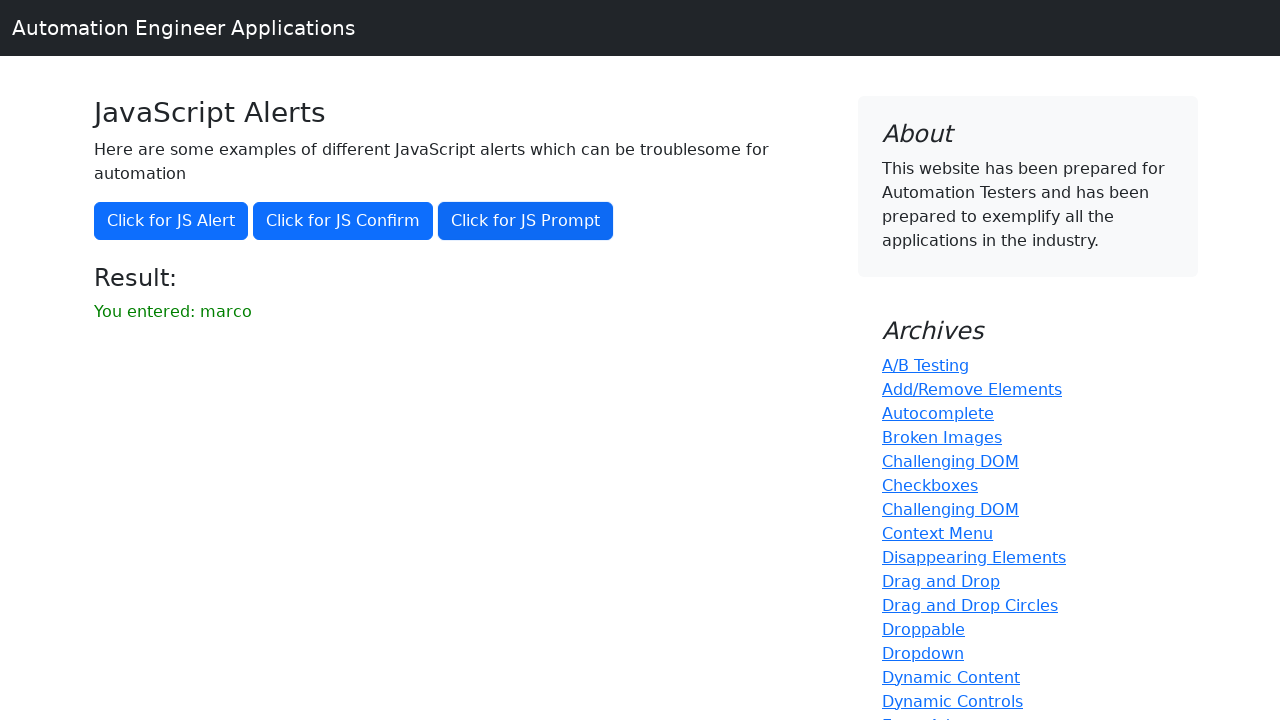

Result message element loaded
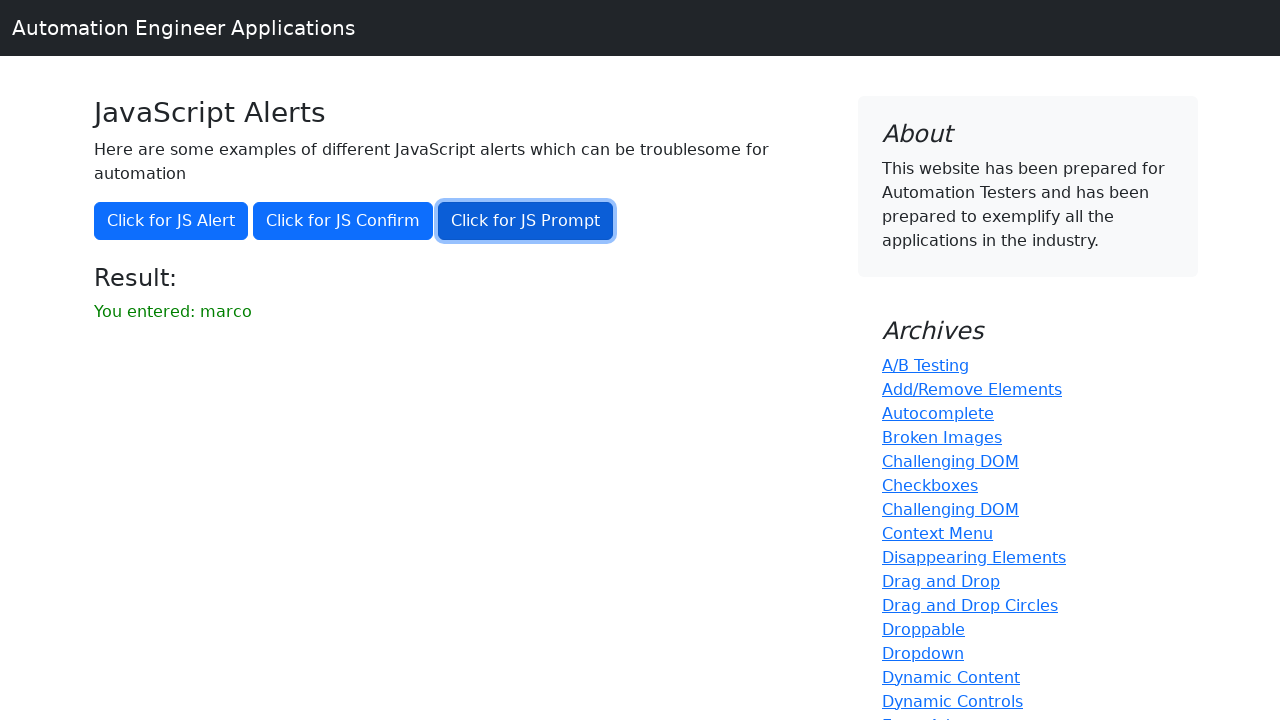

Retrieved result text content
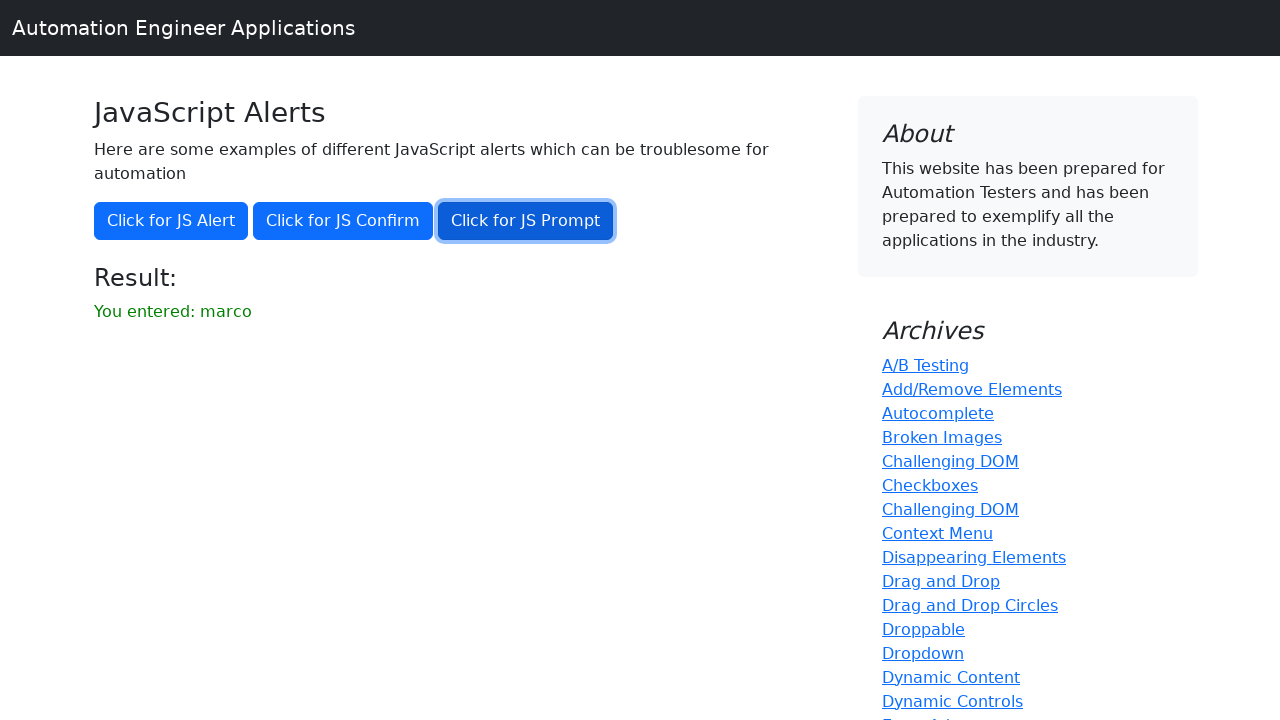

Verified that 'marco' appears in the result message
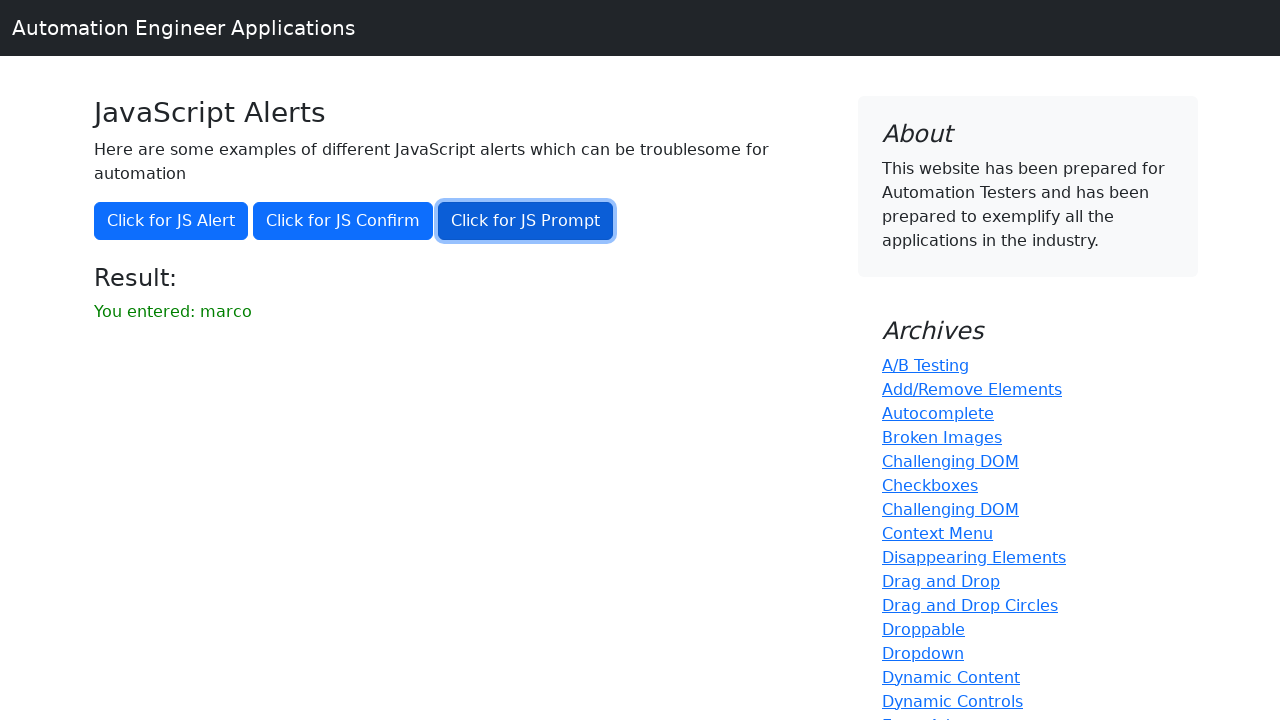

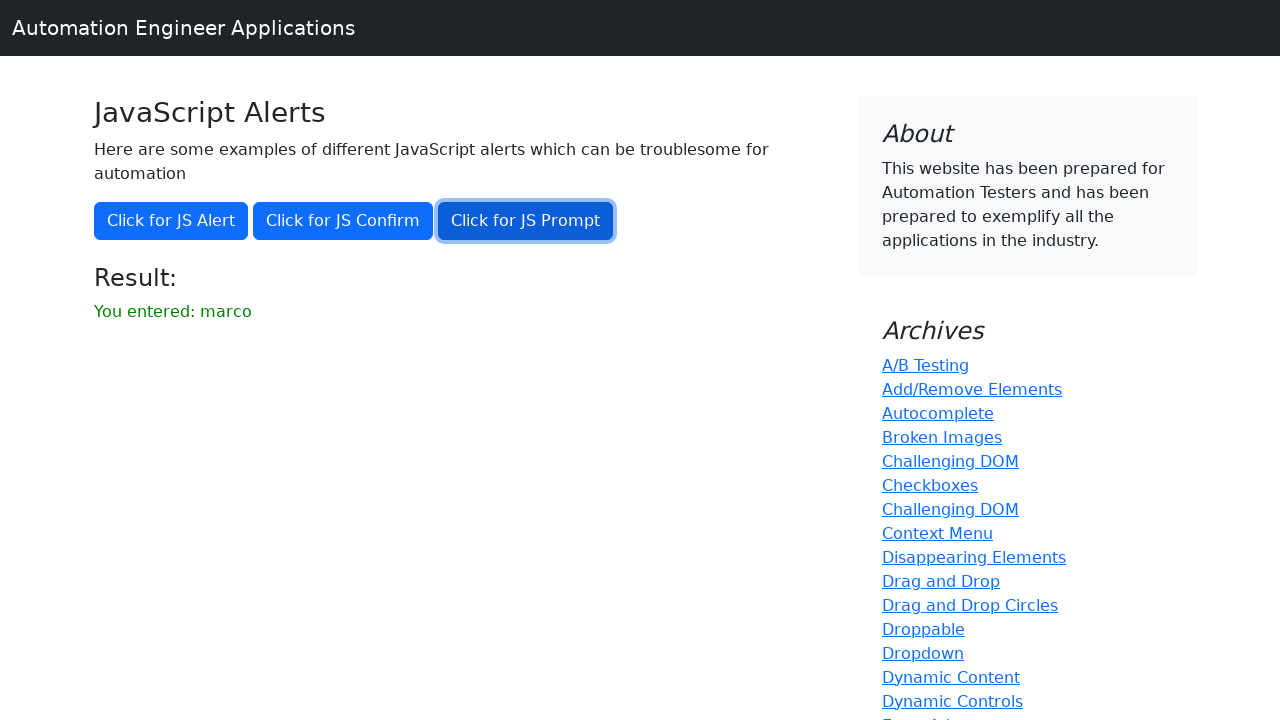